Tests a text box form by filling in full name, email, current address, and permanent address fields, then submitting and verifying the displayed output

Starting URL: https://demoqa.com/text-box

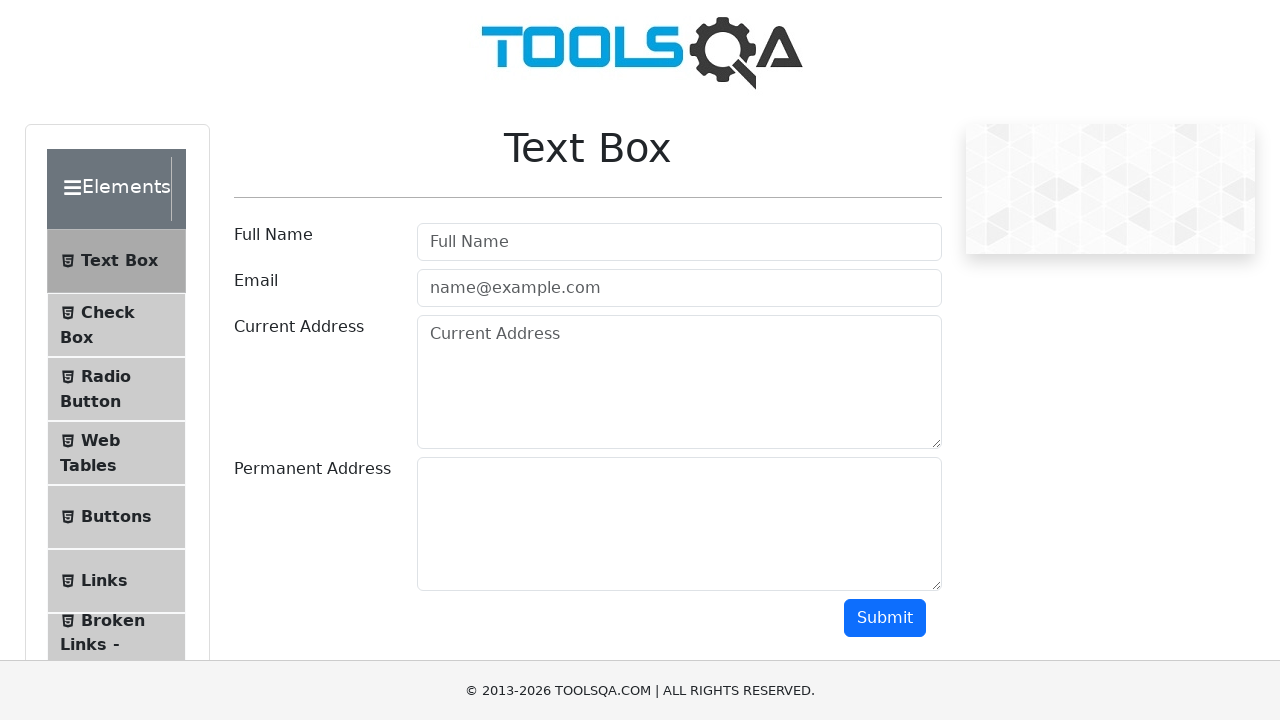

Filled in full name field with 'Akiko' on #userName
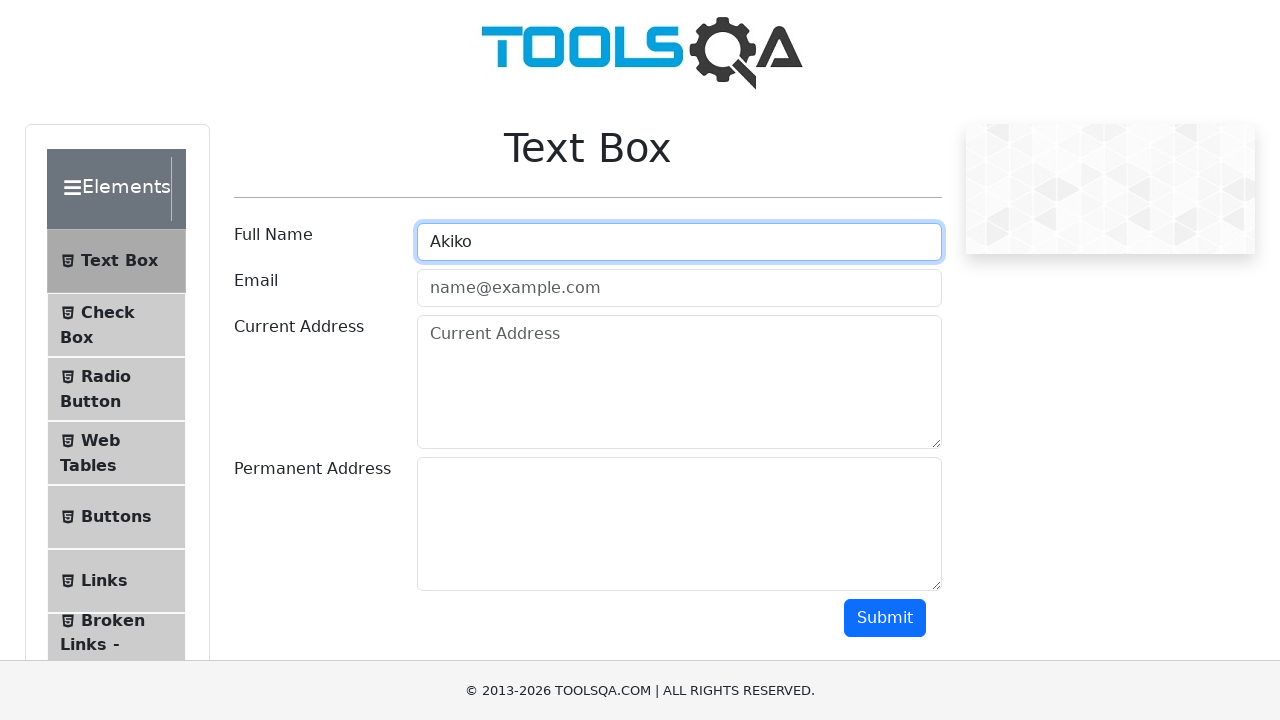

Filled in email field with 'Akiko@gmail.com' on #userEmail
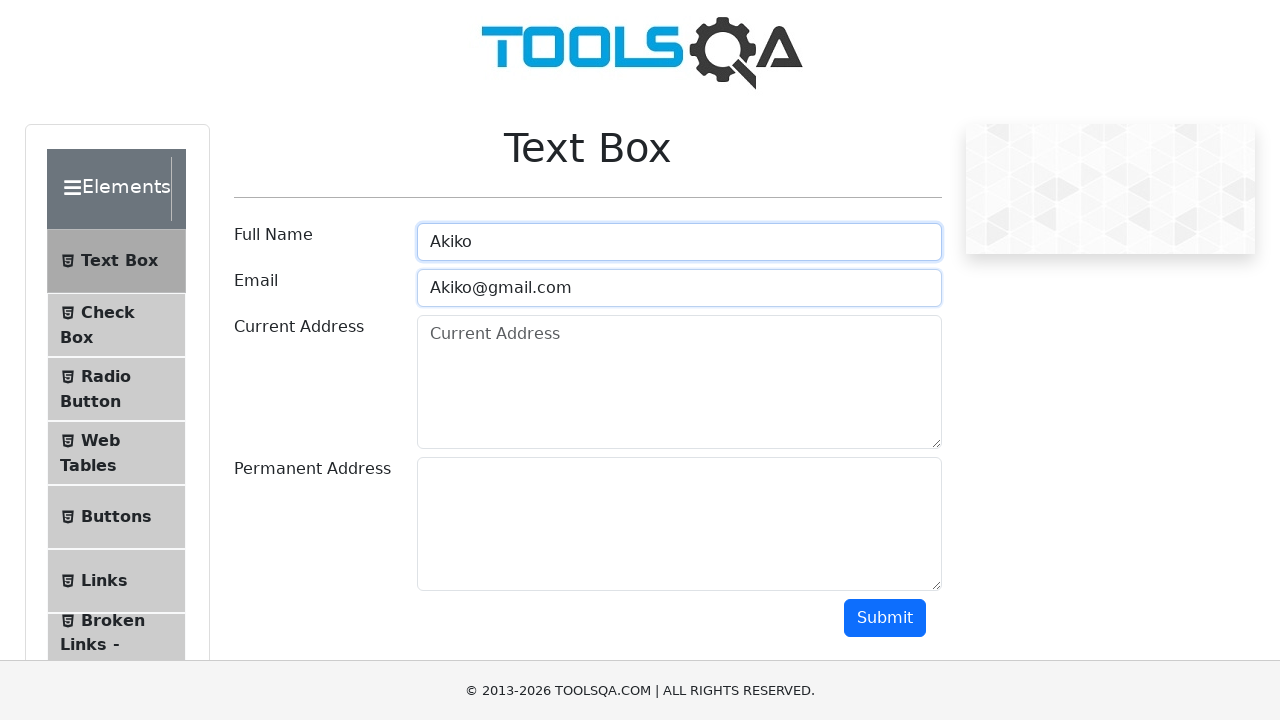

Filled in current address field with 'USA' on #currentAddress
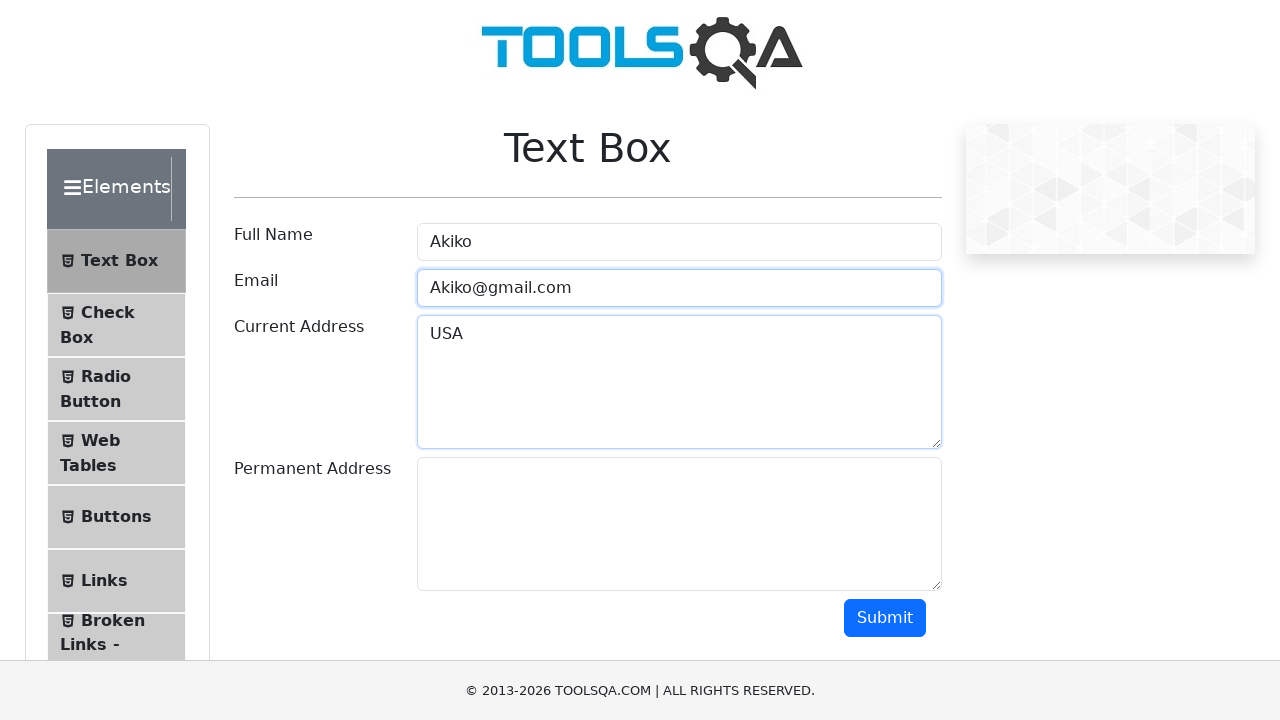

Filled in permanent address field with 'USA1' on #permanentAddress
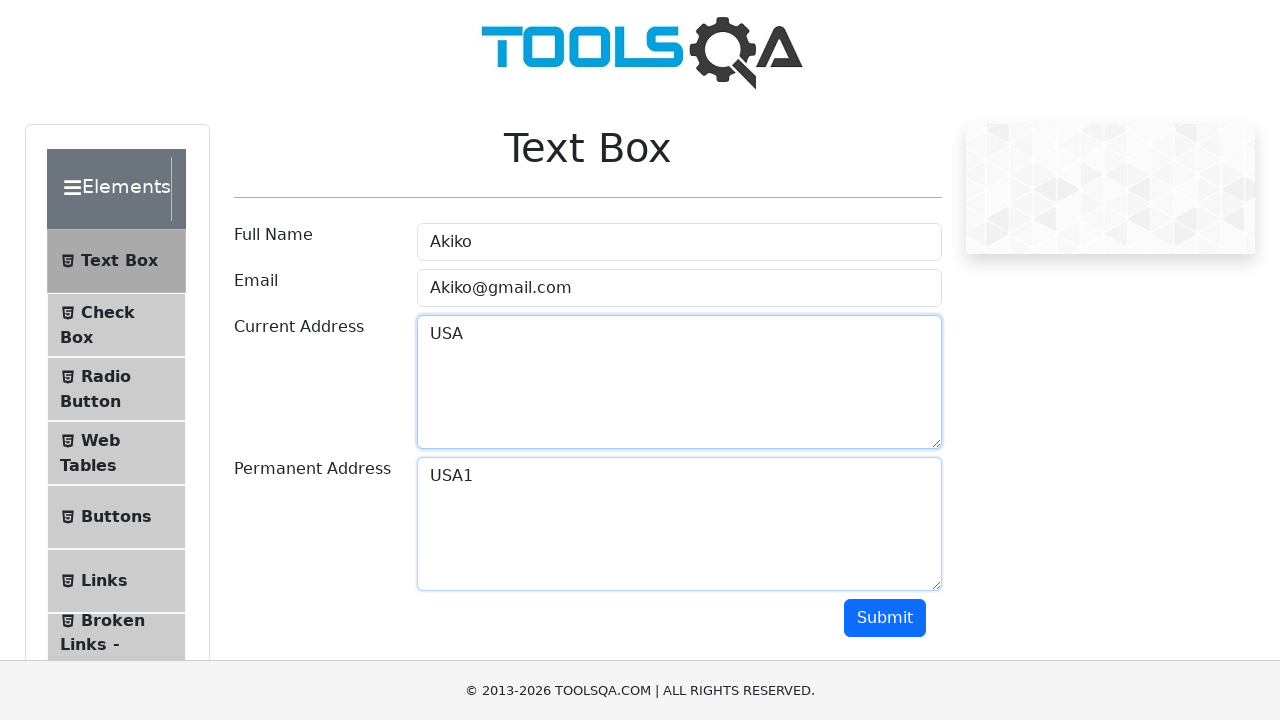

Clicked submit button to submit the form at (885, 618) on #submit
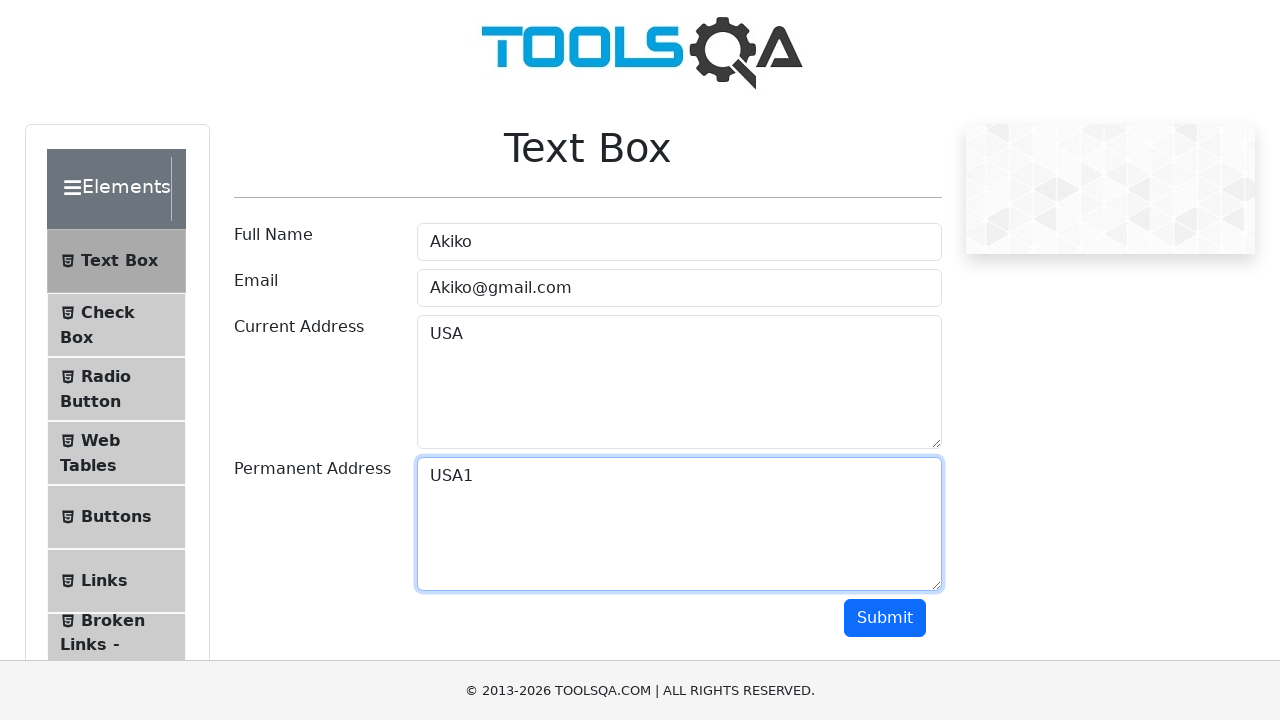

Form submission completed and output section loaded
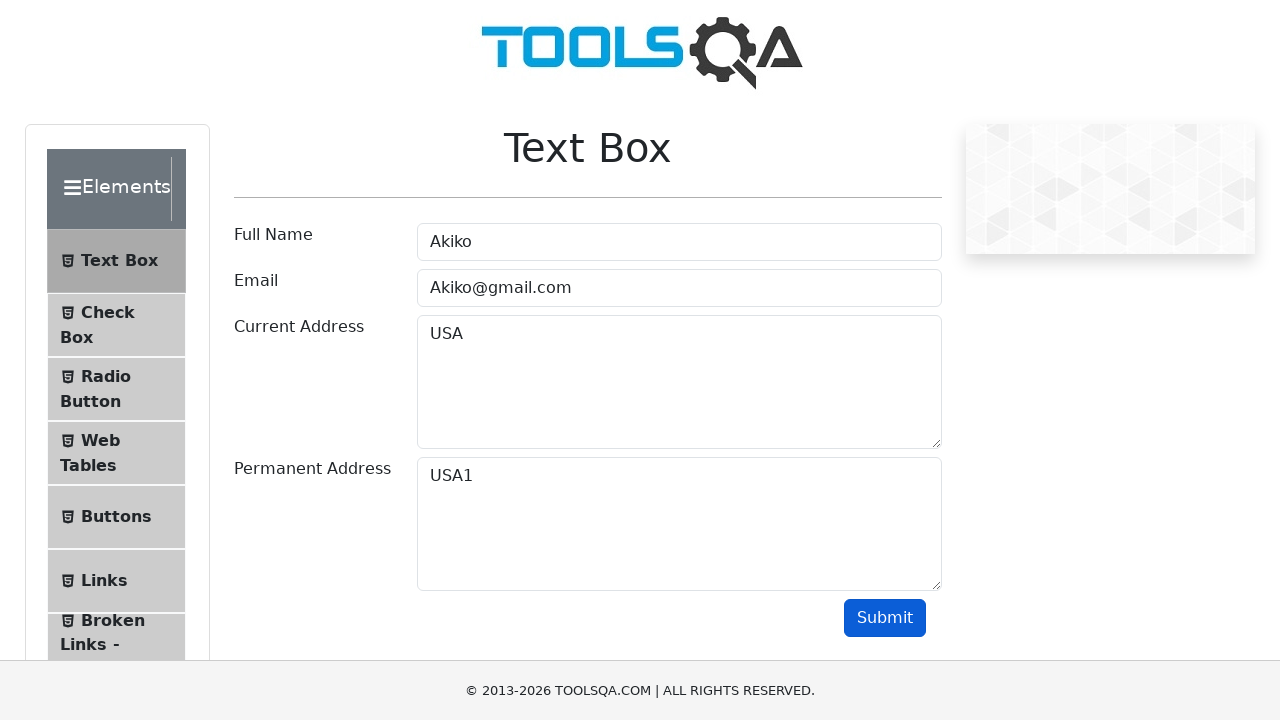

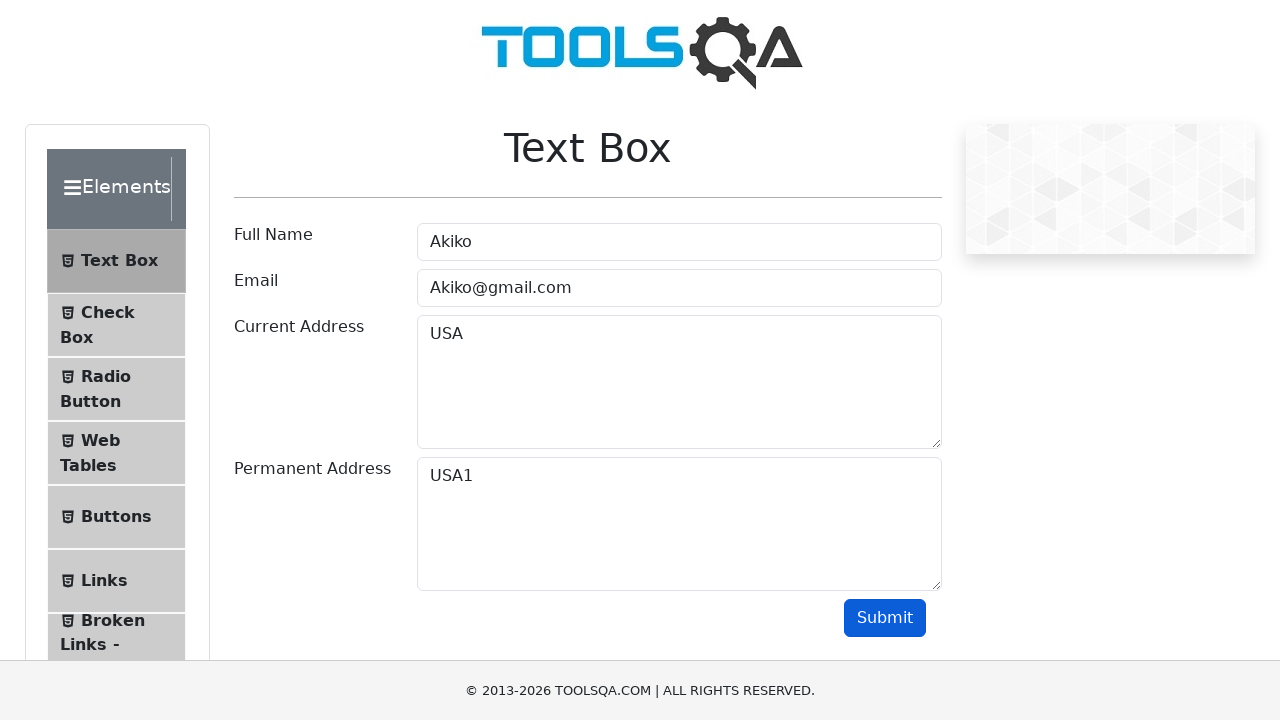